Tests typing a specific date (July 8, 2024) into a React date picker calendar by filling individual month, day, and year input fields

Starting URL: https://rahulshettyacademy.com/seleniumPractise/#/offers

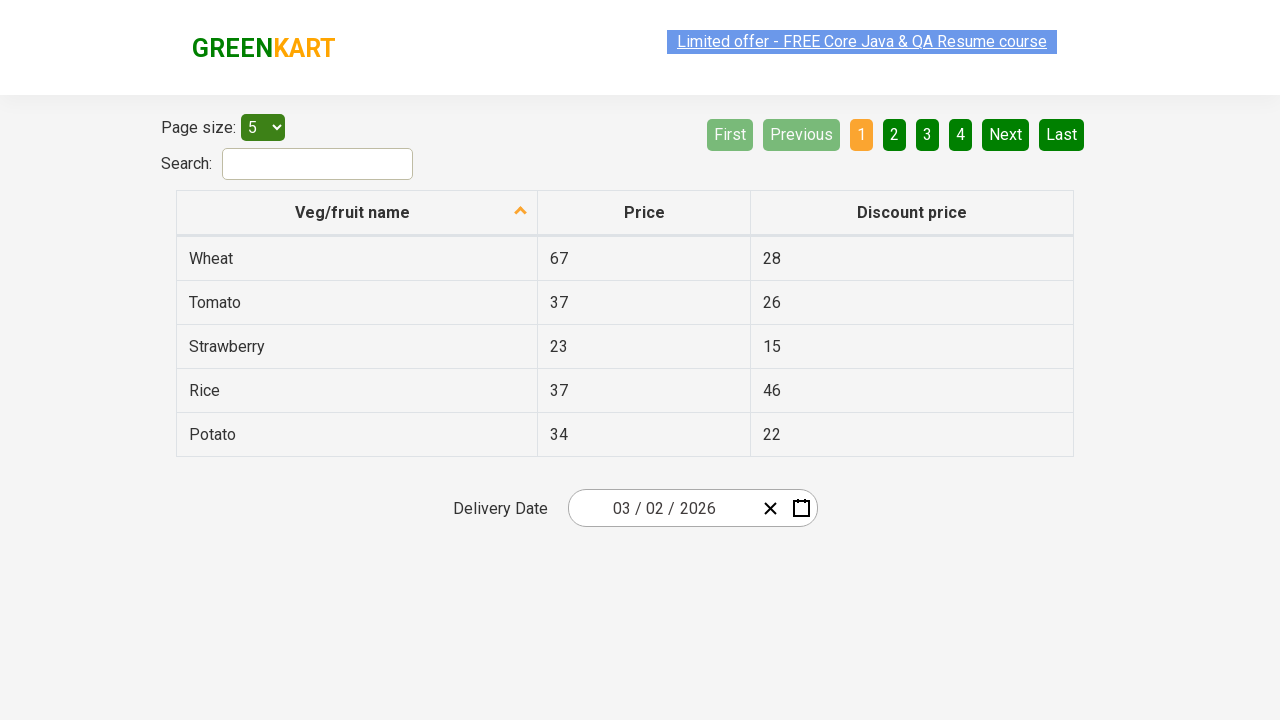

Verified calendar element is present on page
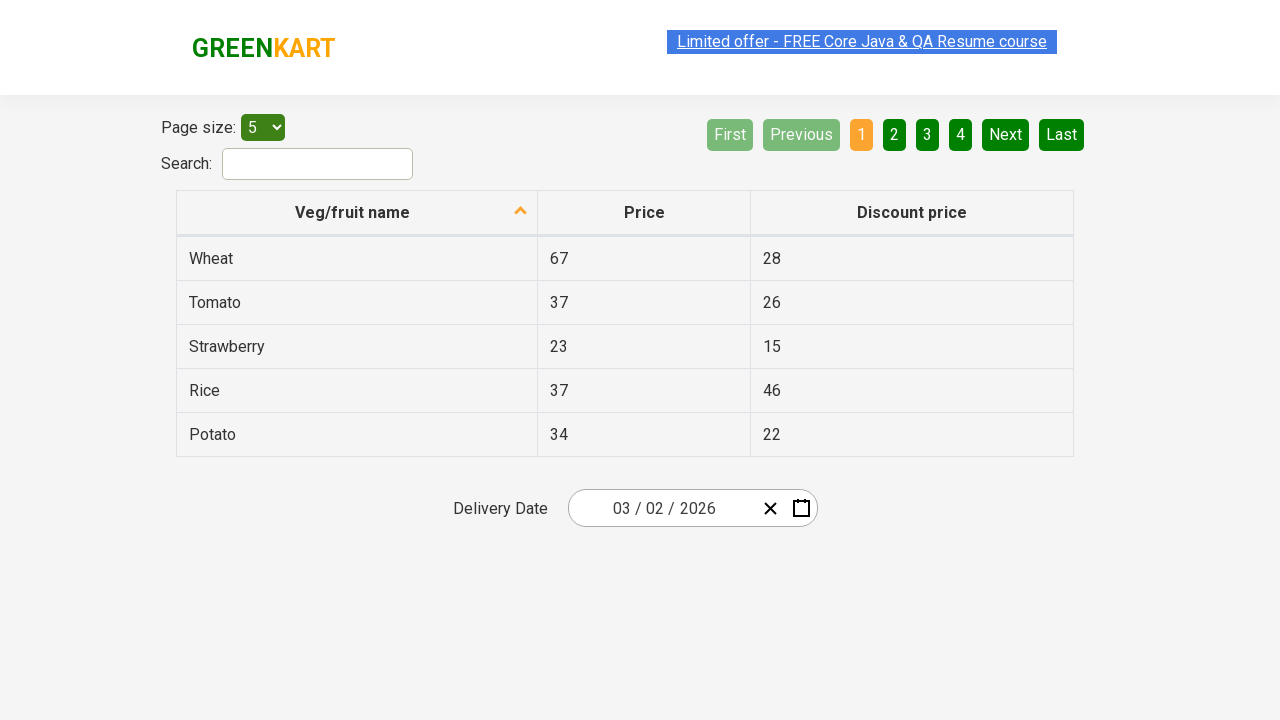

Clicked on calendar wrapper to open date picker at (692, 508) on .react-date-picker__wrapper
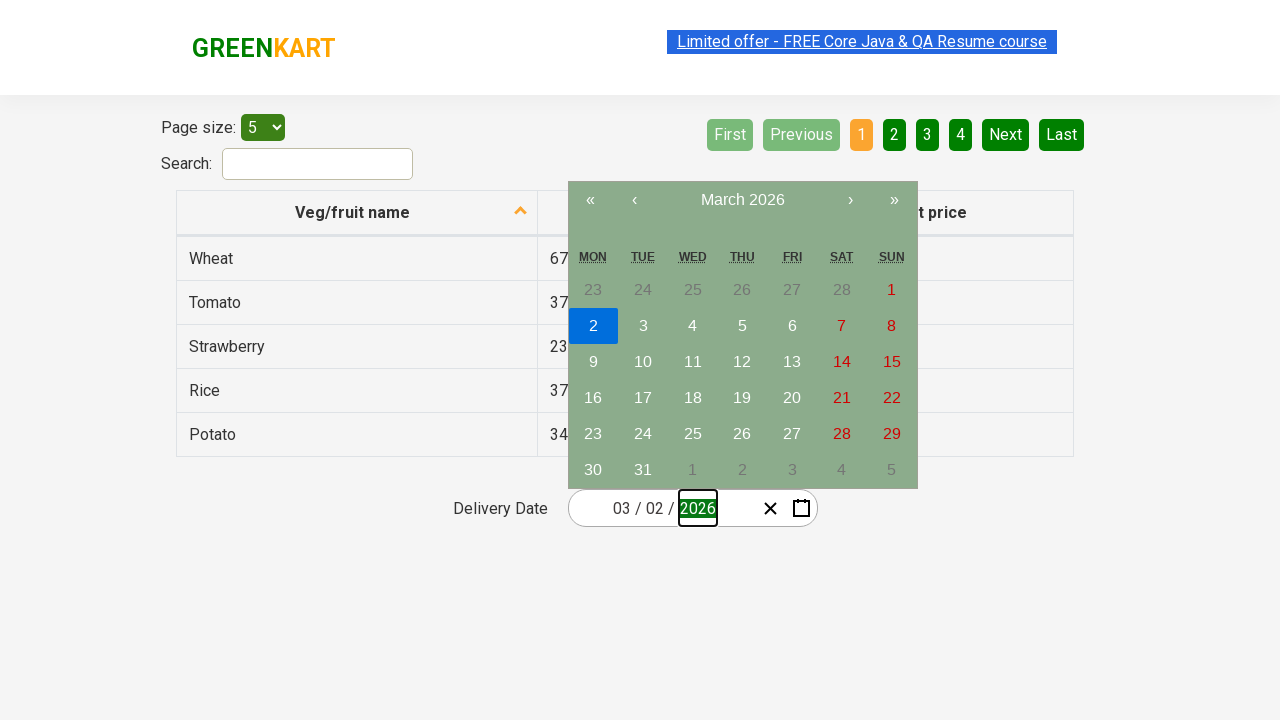

Calendar opened successfully
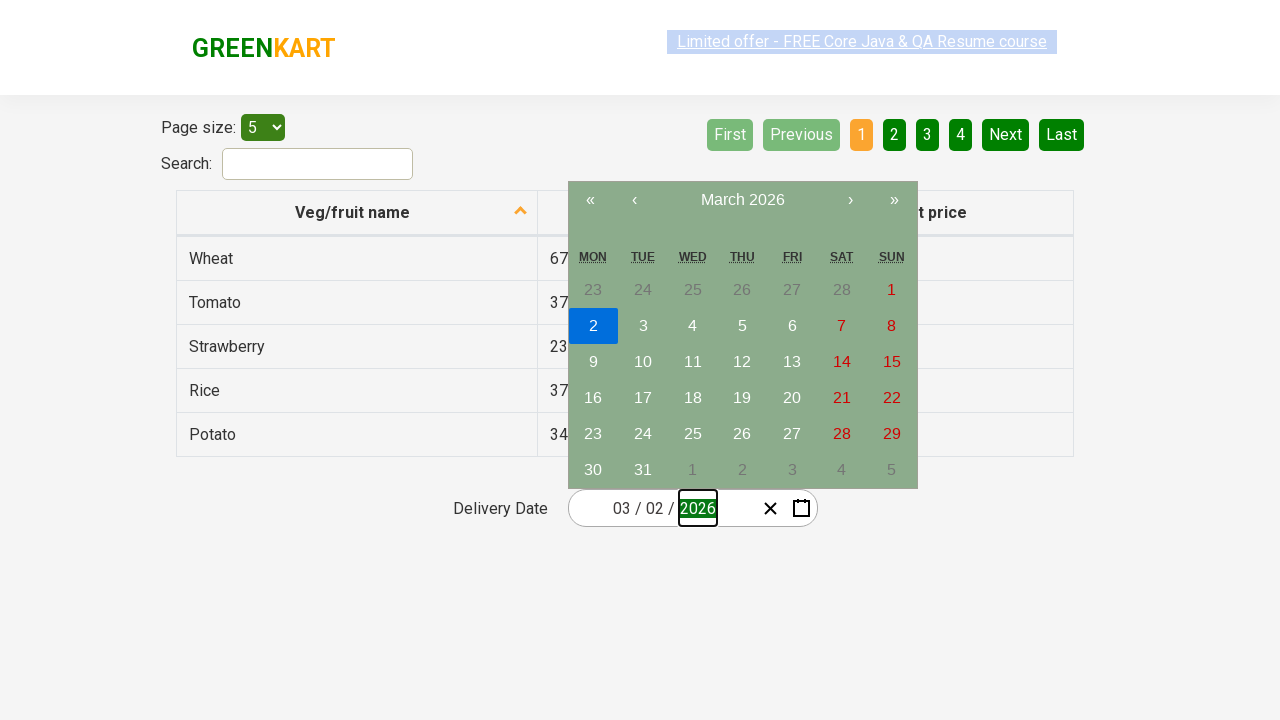

Filled month input field with '7' (July) on .react-date-picker__inputGroup__month
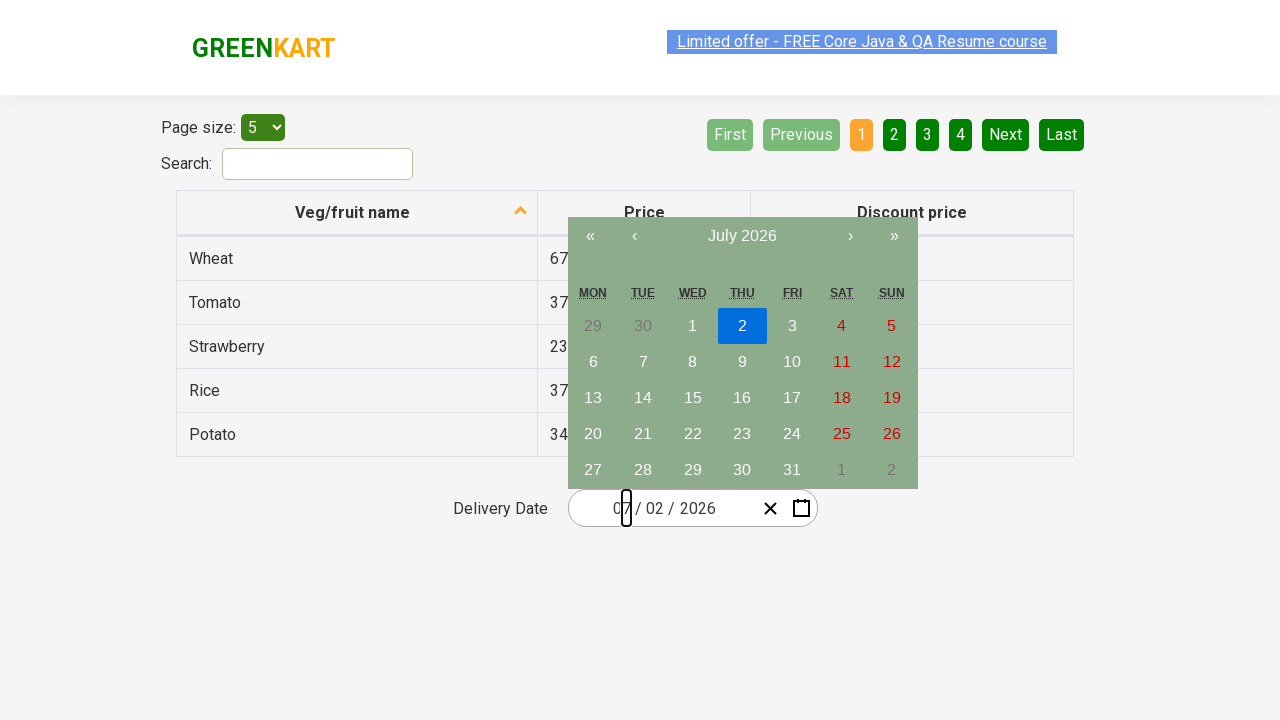

Filled day input field with '8' on .react-date-picker__inputGroup__day
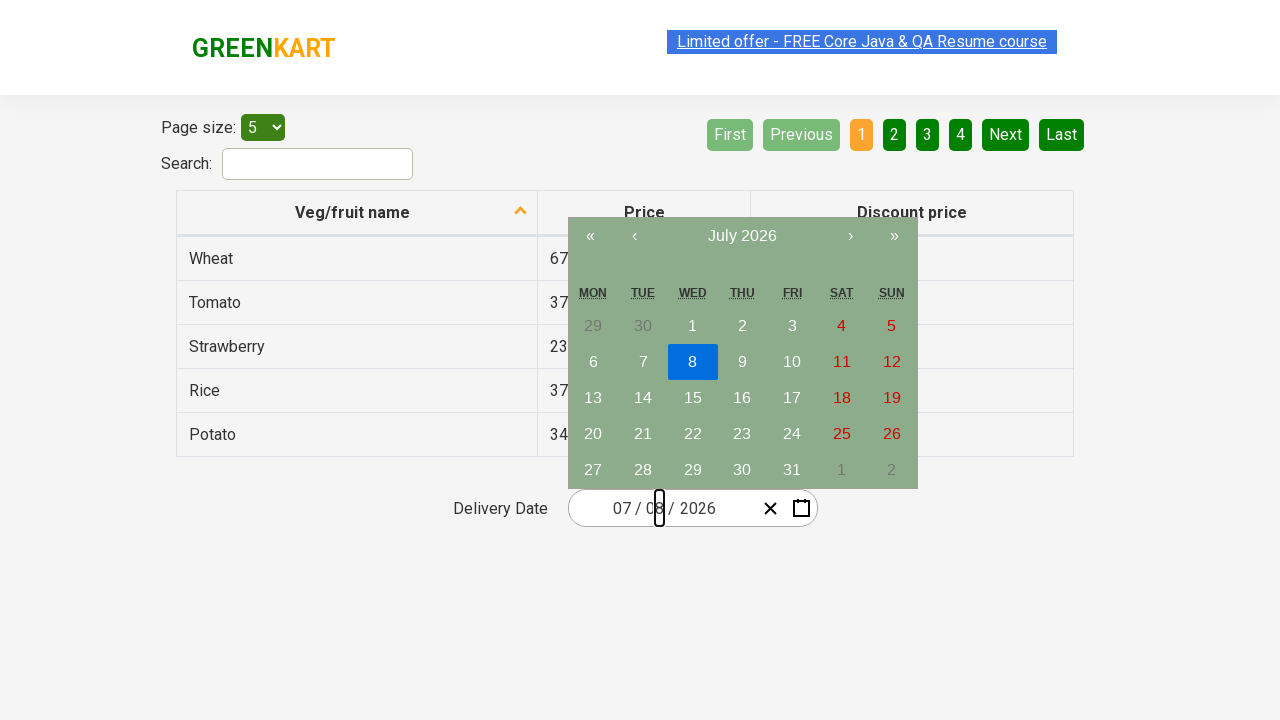

Filled year input field with '2024' on .react-date-picker__inputGroup__year
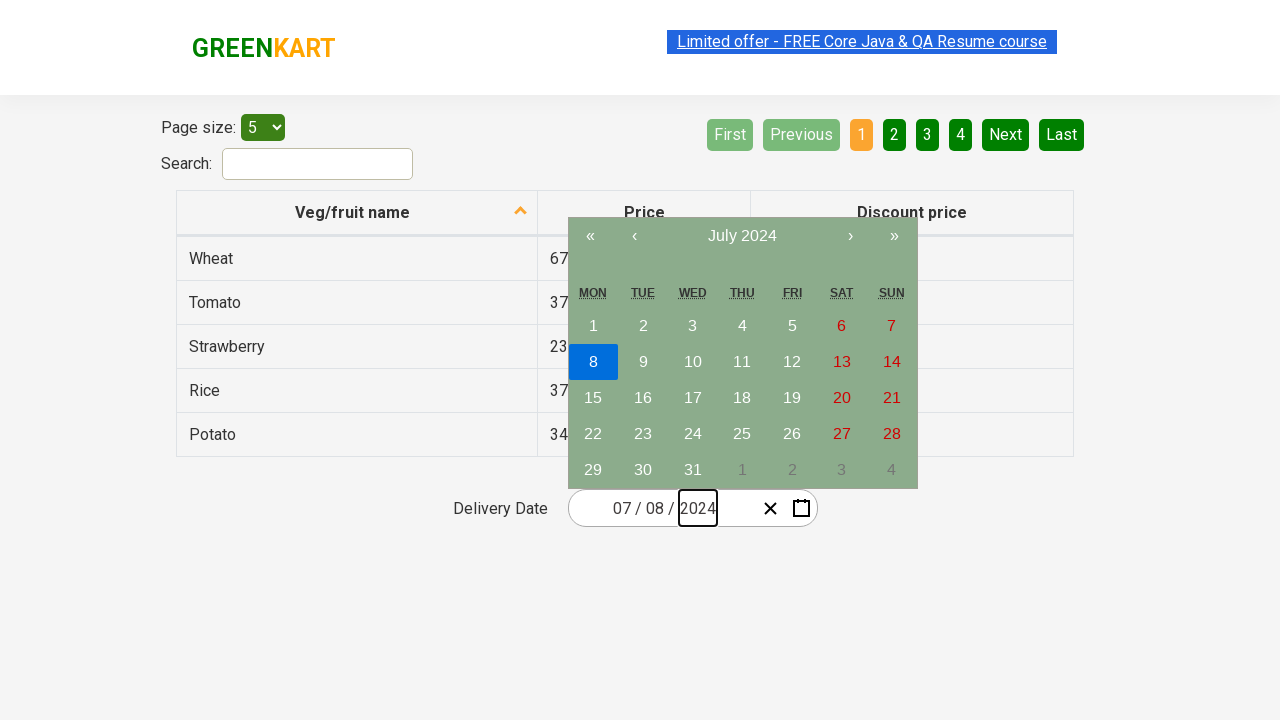

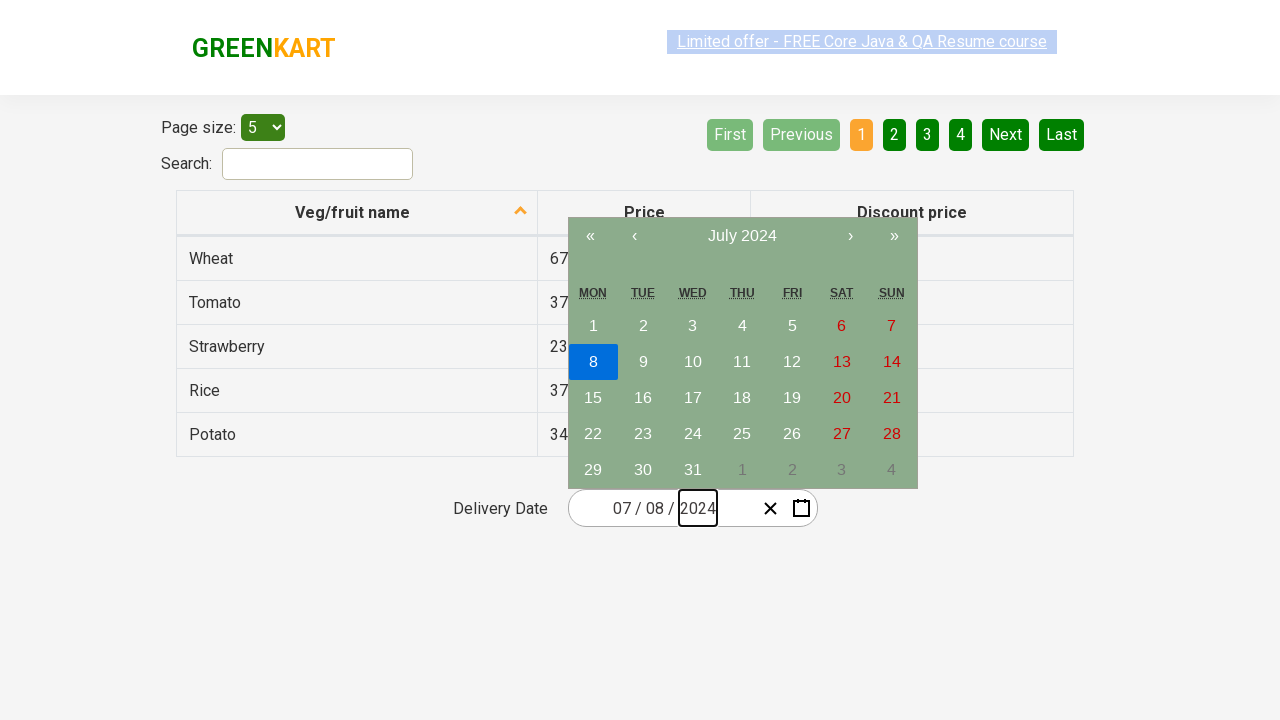